Tests the progress bar widget by clicking the start button, waiting for the progress bar to run, then clicking the stop button to pause it.

Starting URL: https://demoqa.com/progress-bar

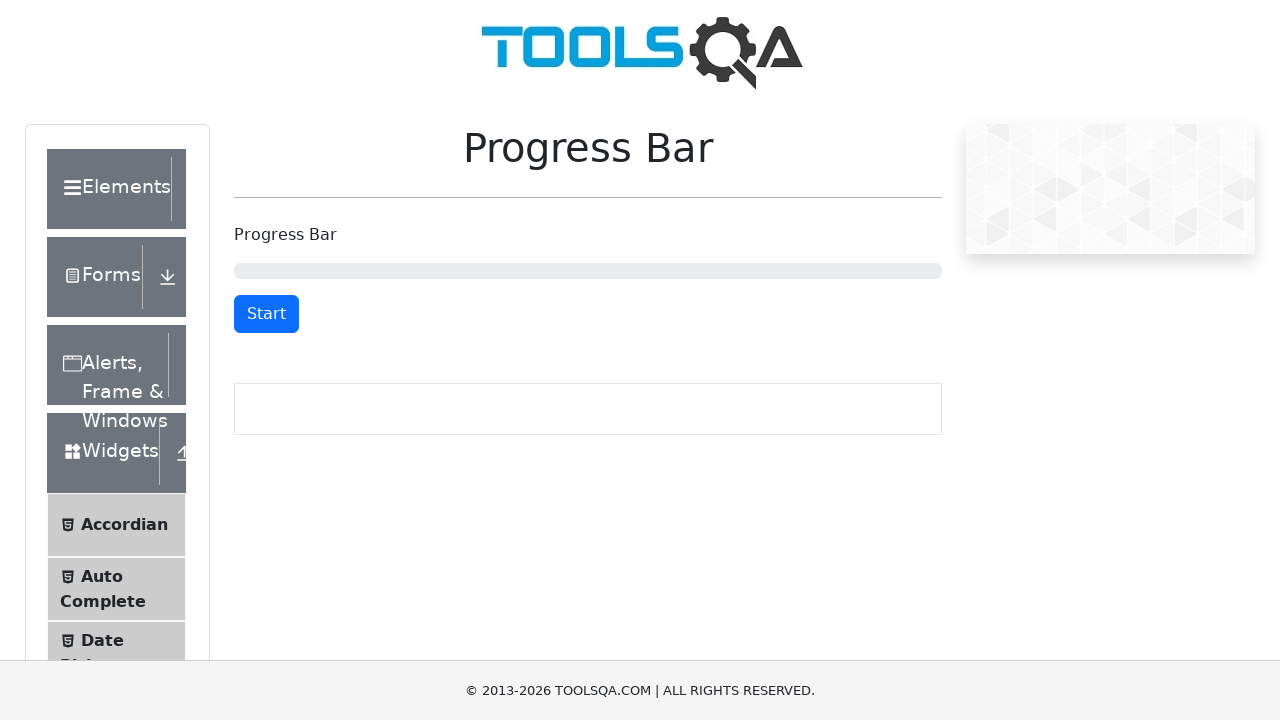

Waited for start/stop button to load
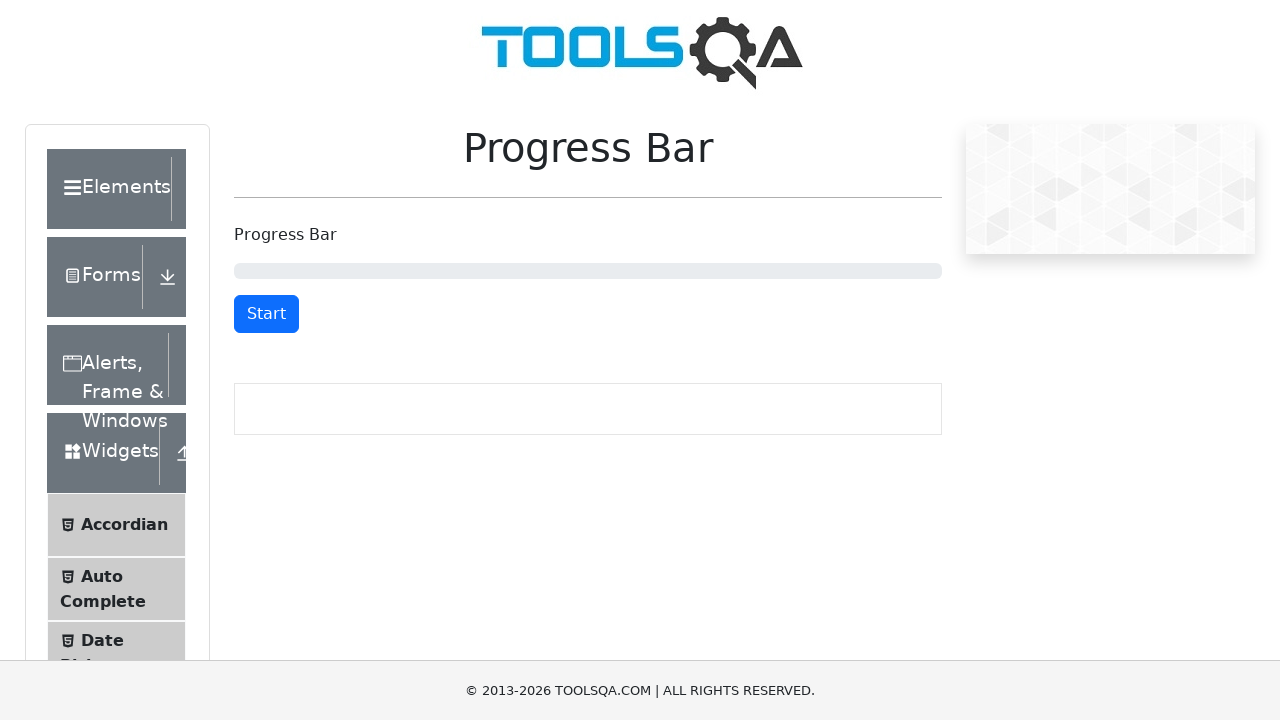

Clicked start button to begin progress bar at (266, 314) on #startStopButton
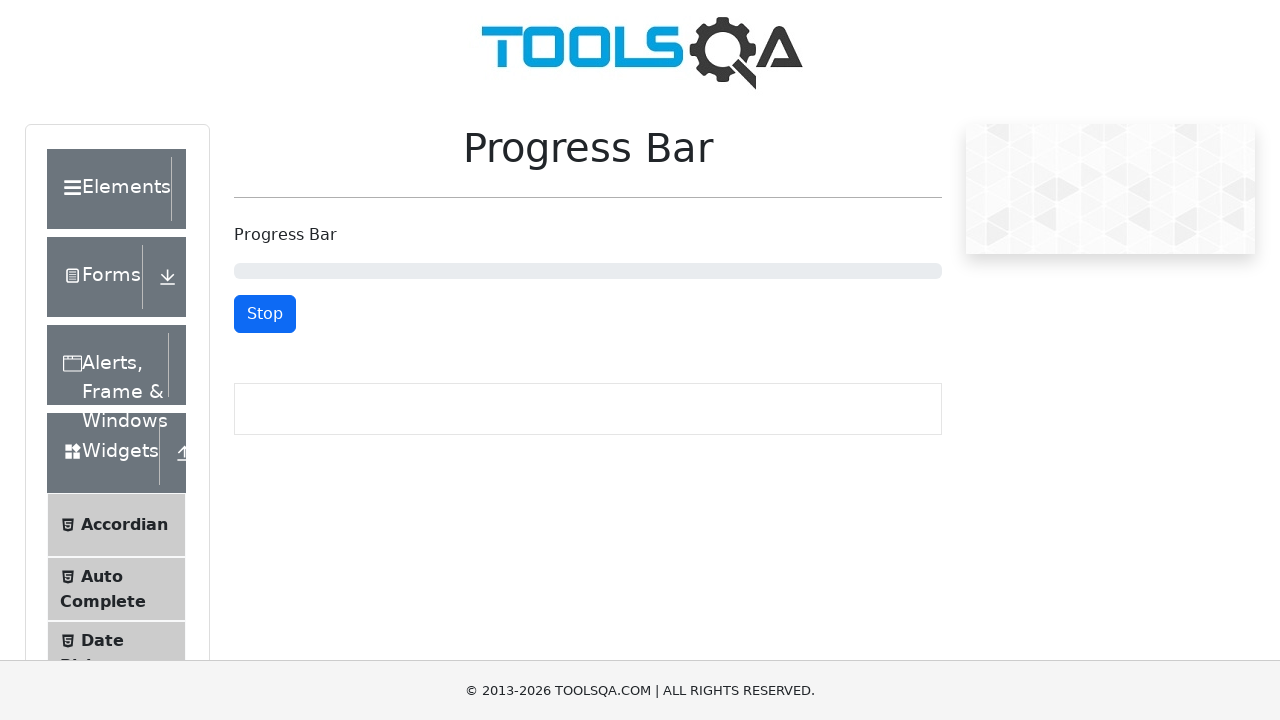

Waited 5 seconds for progress bar to run
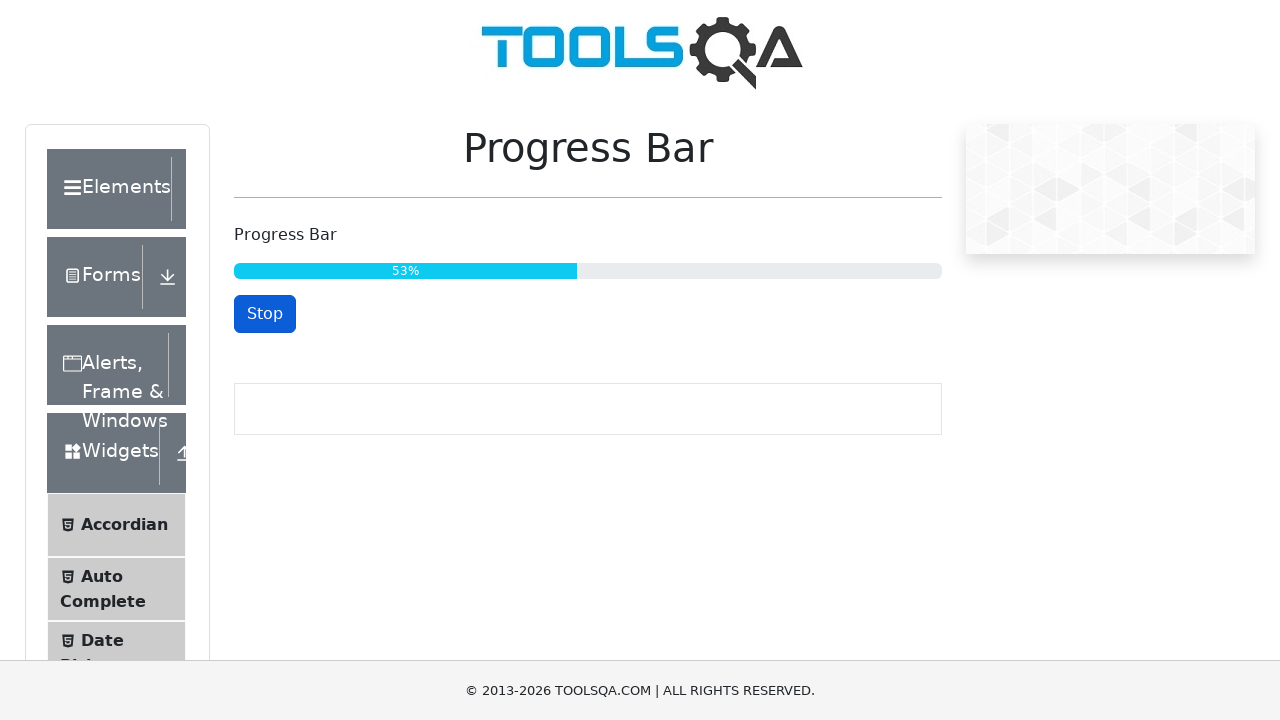

Clicked stop button to pause progress bar at (265, 314) on #startStopButton
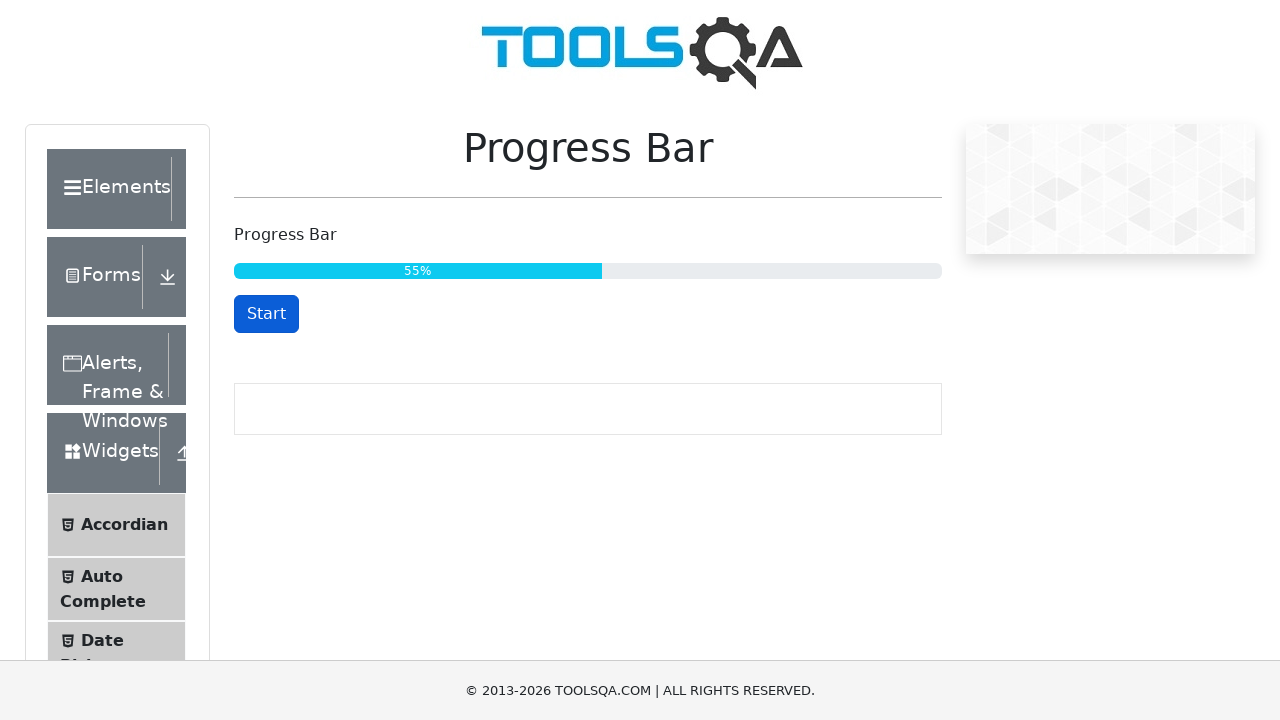

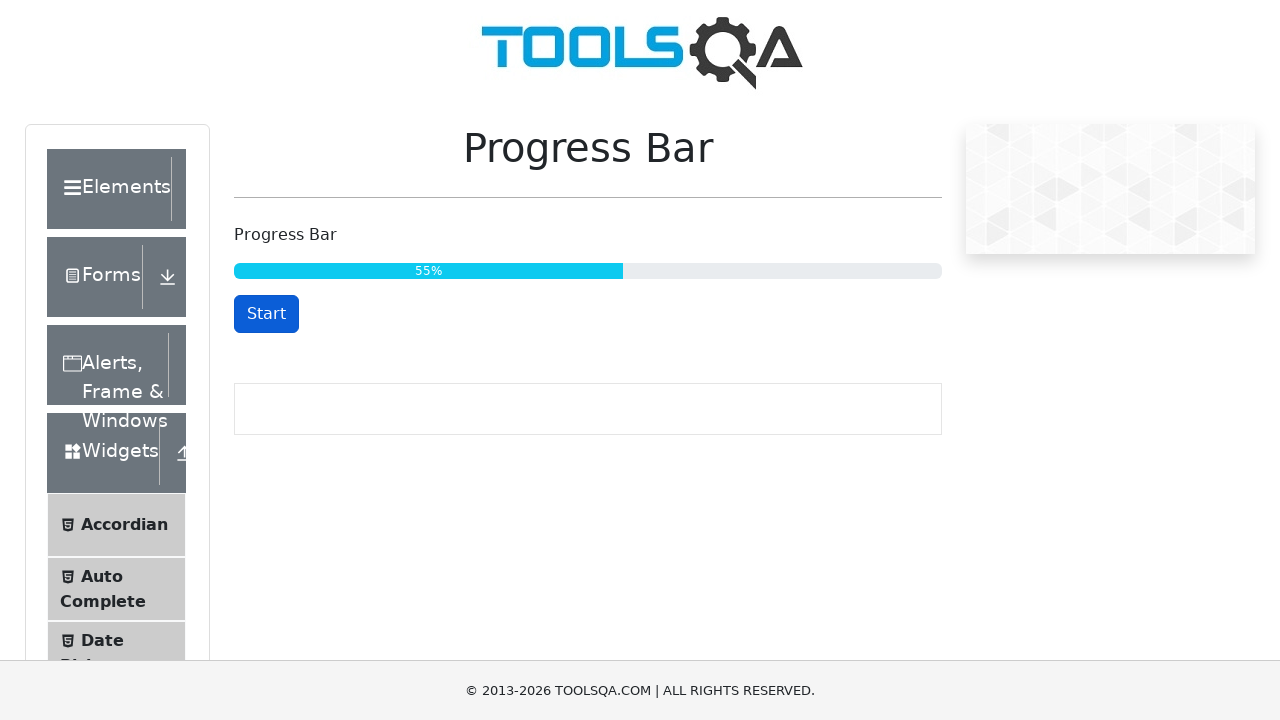